Tests division on the scientific calculator by clicking digits 4000 ÷ 200 and verifying the result equals 20

Starting URL: https://www.calculator.net

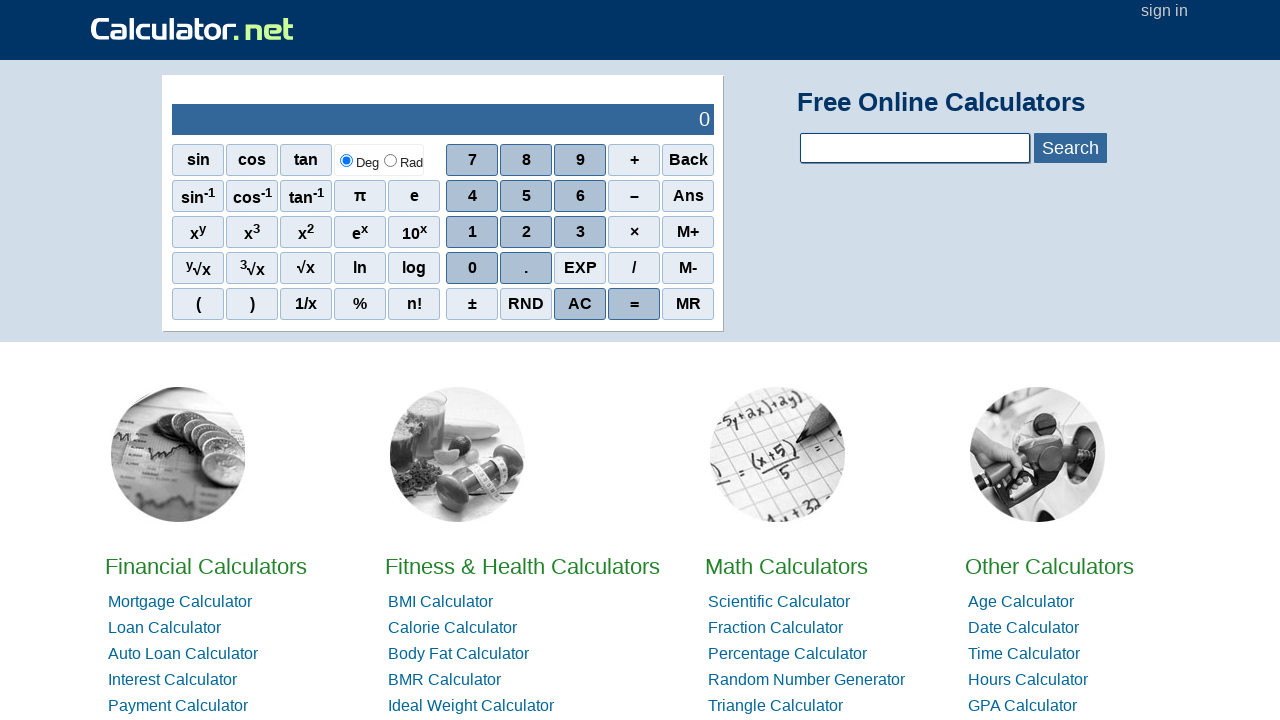

Calculator loaded and content area found
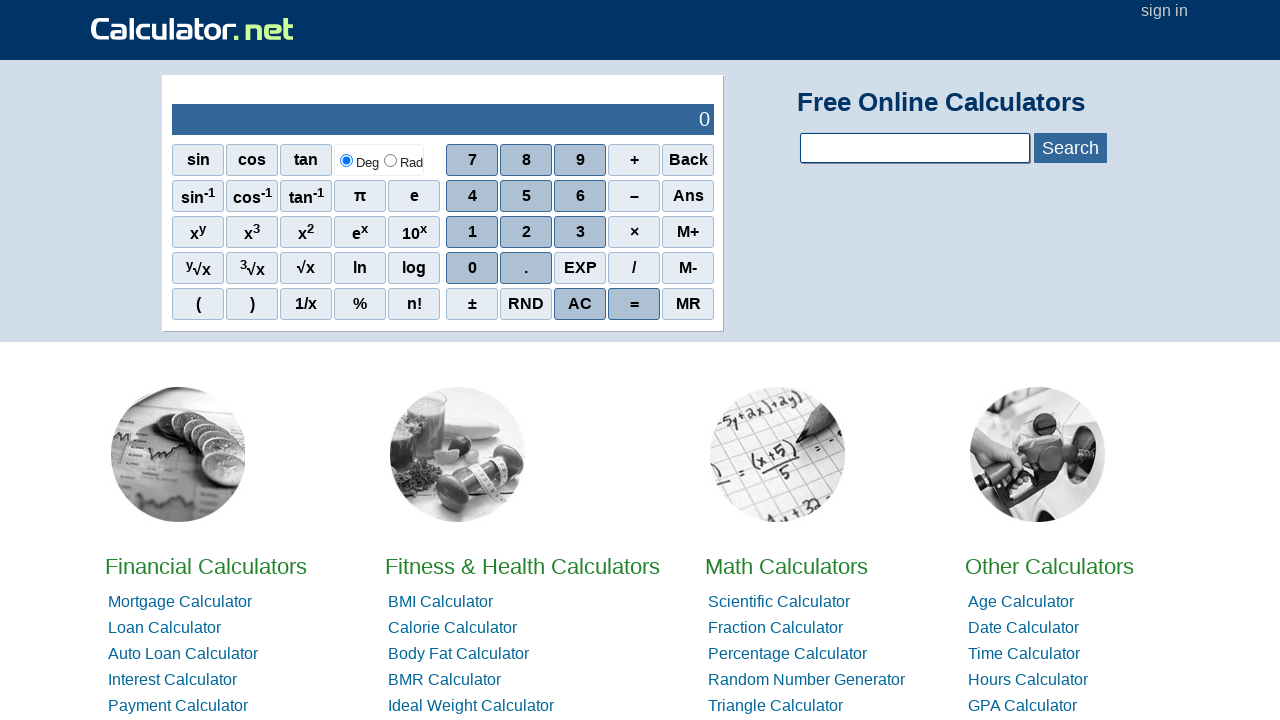

Clicked digit 4 at (472, 196) on xpath=//*[@id="sciout"]/tbody/tr[2]/td[2]/div/div[2]/span[1]
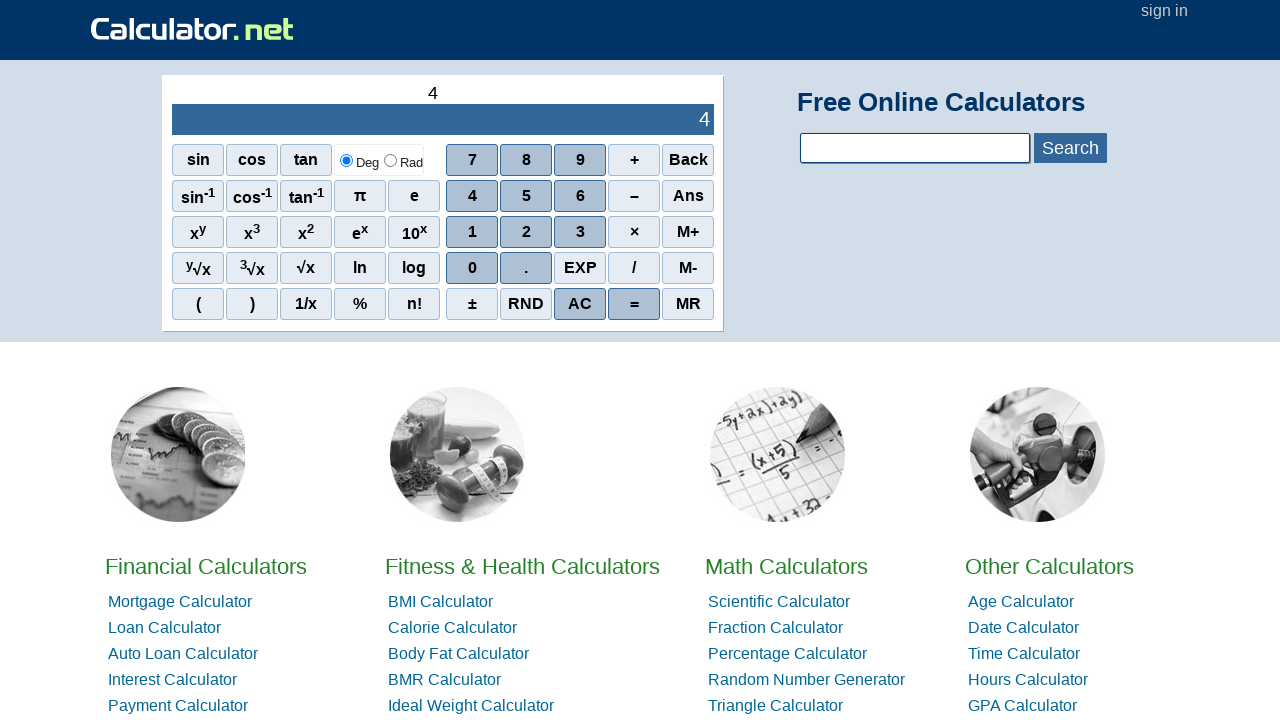

Clicked digit 0 (first) at (472, 268) on xpath=//*[@id="sciout"]/tbody/tr[2]/td[2]/div/div[4]/span[1]
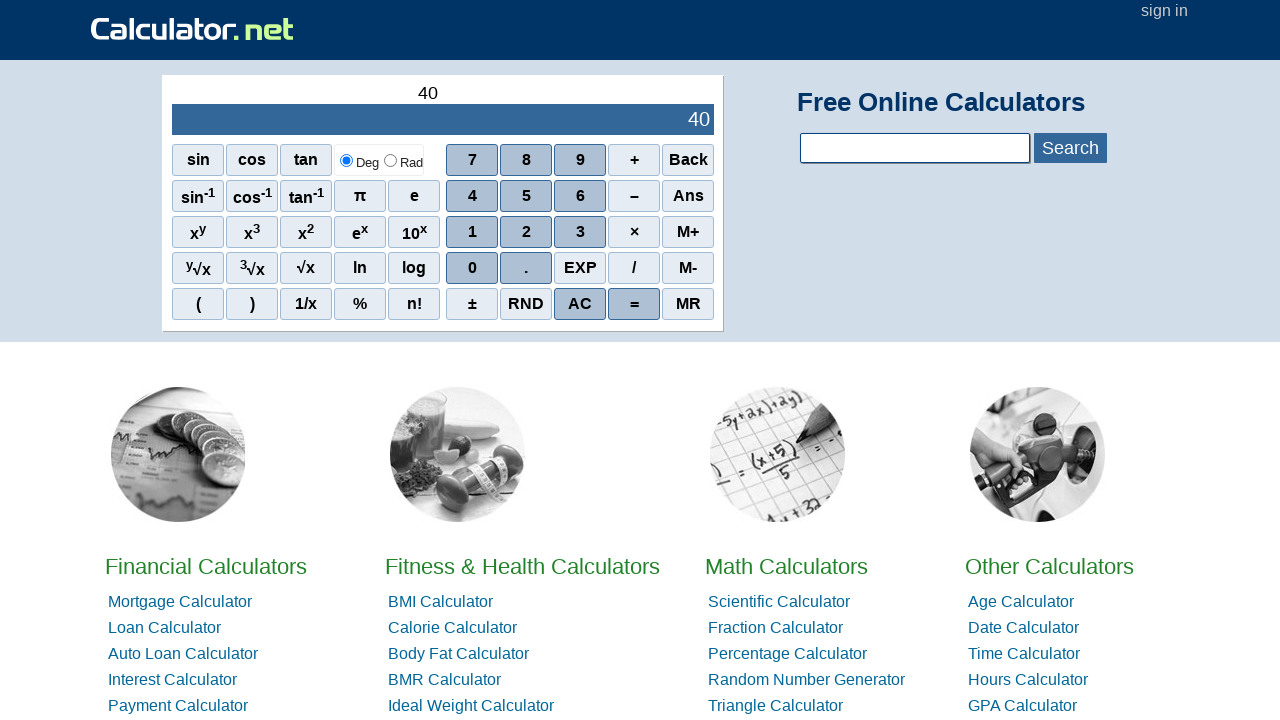

Clicked digit 0 (second) at (472, 268) on xpath=//*[@id="sciout"]/tbody/tr[2]/td[2]/div/div[4]/span[1]
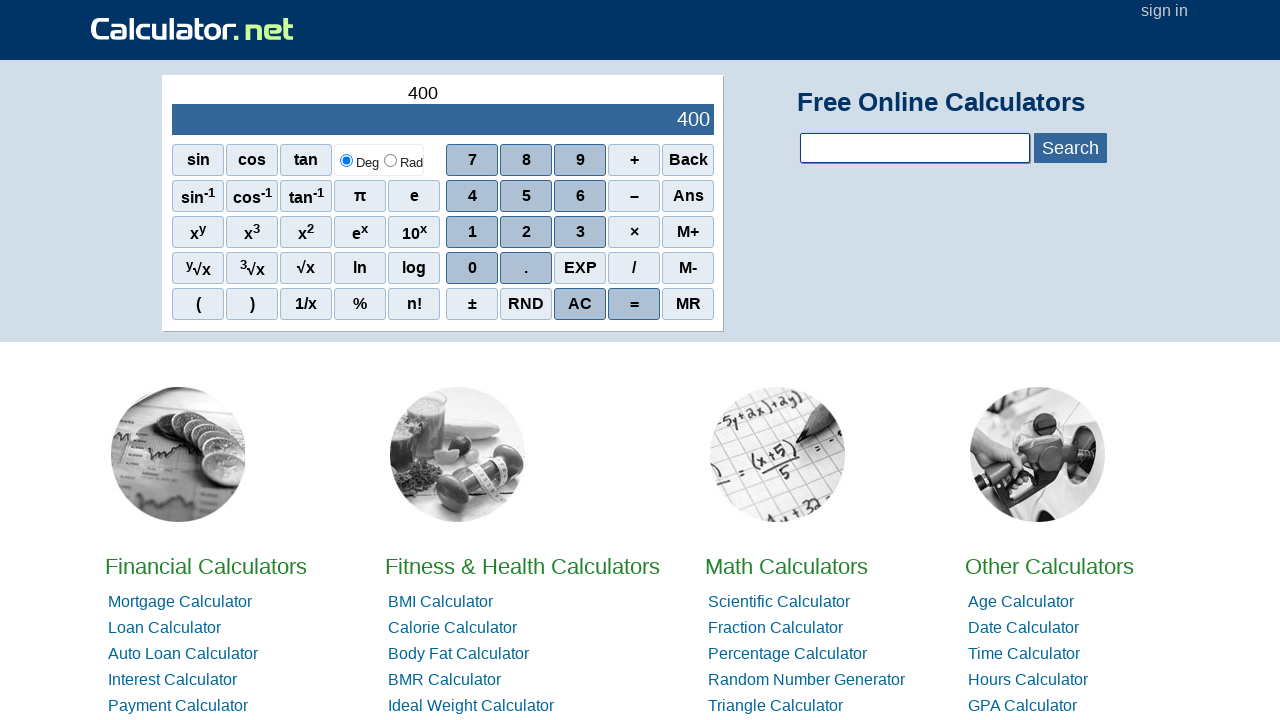

Clicked digit 0 (third) at (472, 268) on xpath=//*[@id="sciout"]/tbody/tr[2]/td[2]/div/div[4]/span[1]
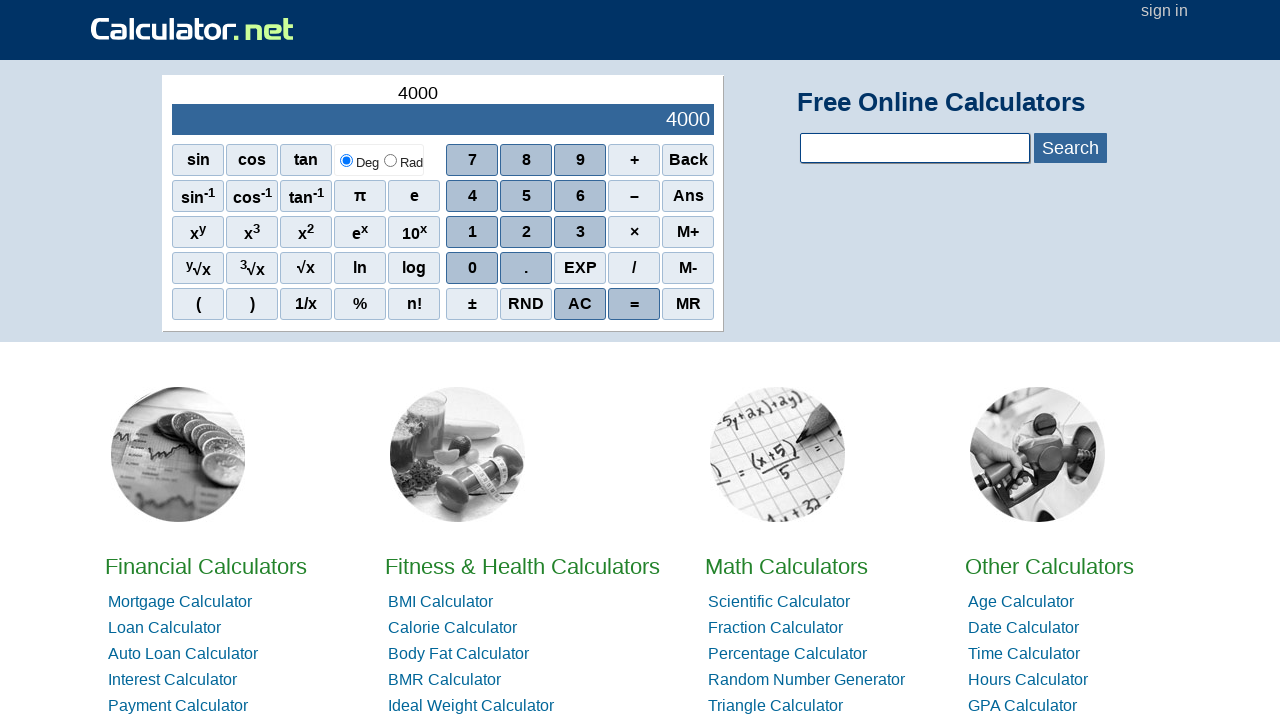

Clicked divide operator (÷) at (634, 268) on xpath=//*[@id="sciout"]/tbody/tr[2]/td[2]/div/div[4]/span[4]
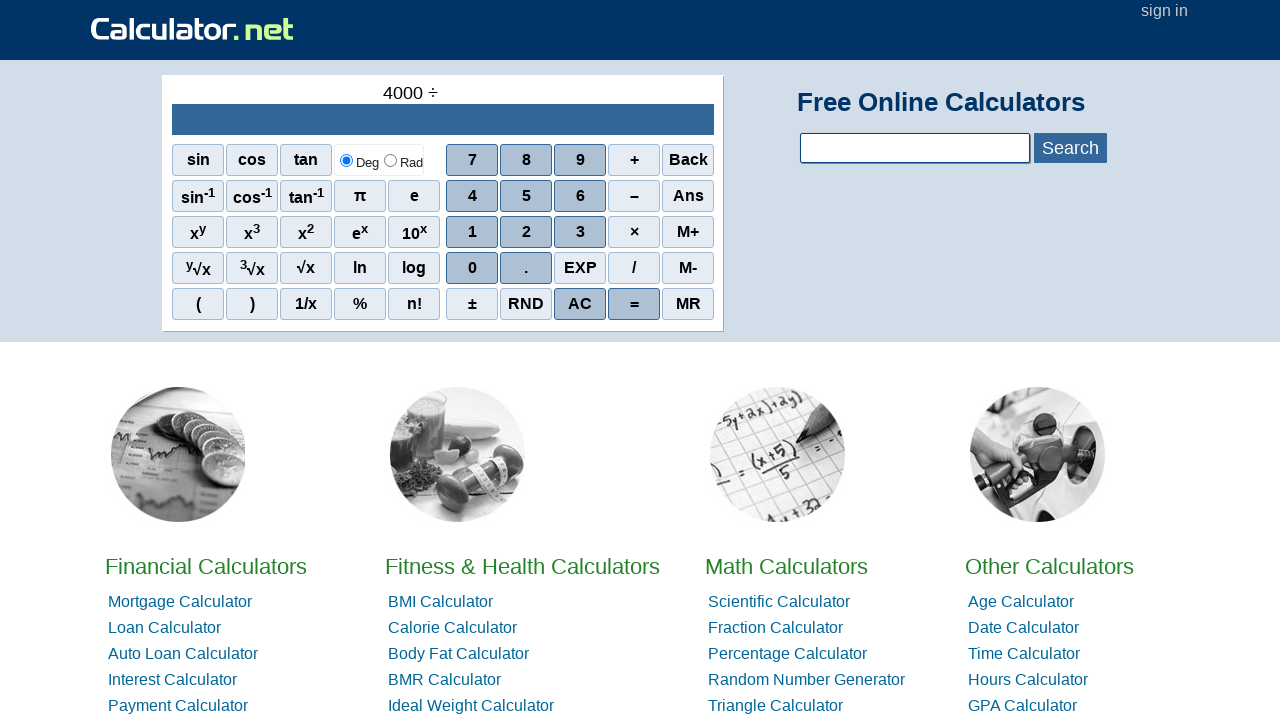

Clicked digit 2 at (526, 232) on xpath=//*[@id="sciout"]/tbody/tr[2]/td[2]/div/div[3]/span[2]
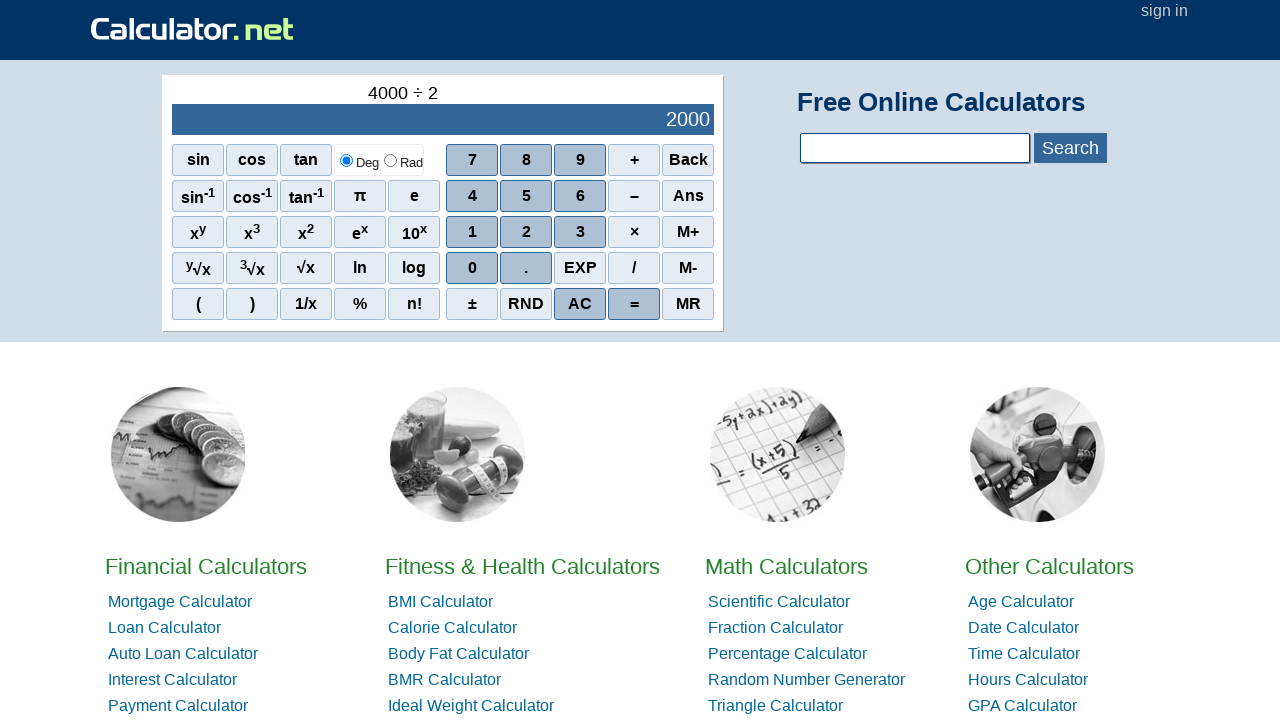

Clicked digit 0 (first of divisor) at (472, 268) on xpath=//*[@id="sciout"]/tbody/tr[2]/td[2]/div/div[4]/span[1]
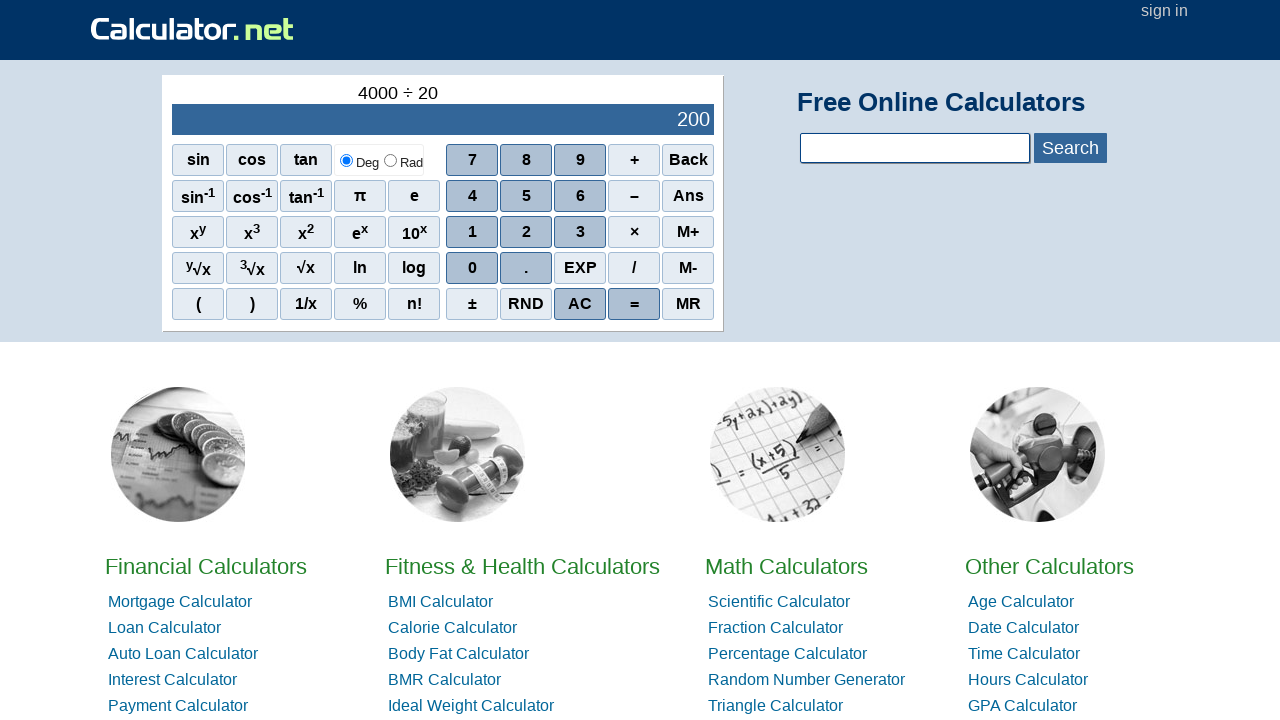

Clicked digit 0 (second of divisor) at (472, 268) on xpath=//*[@id="sciout"]/tbody/tr[2]/td[2]/div/div[4]/span[1]
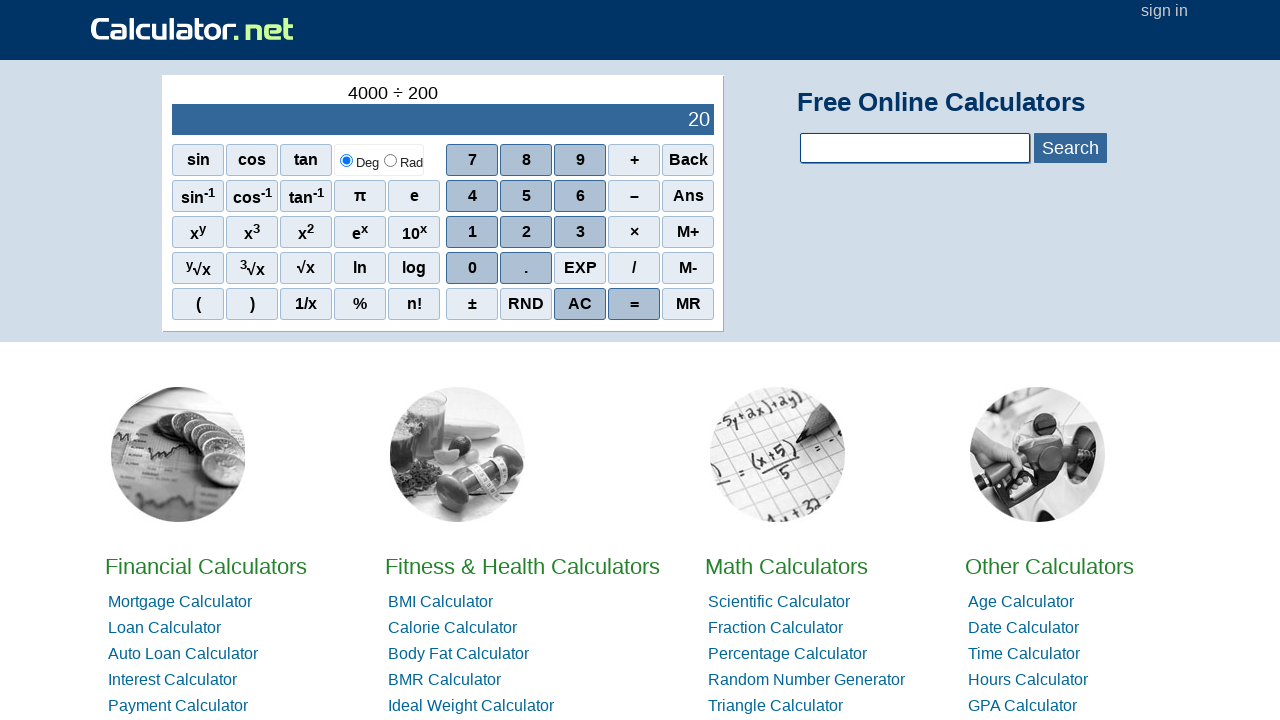

Verified division result equals 20
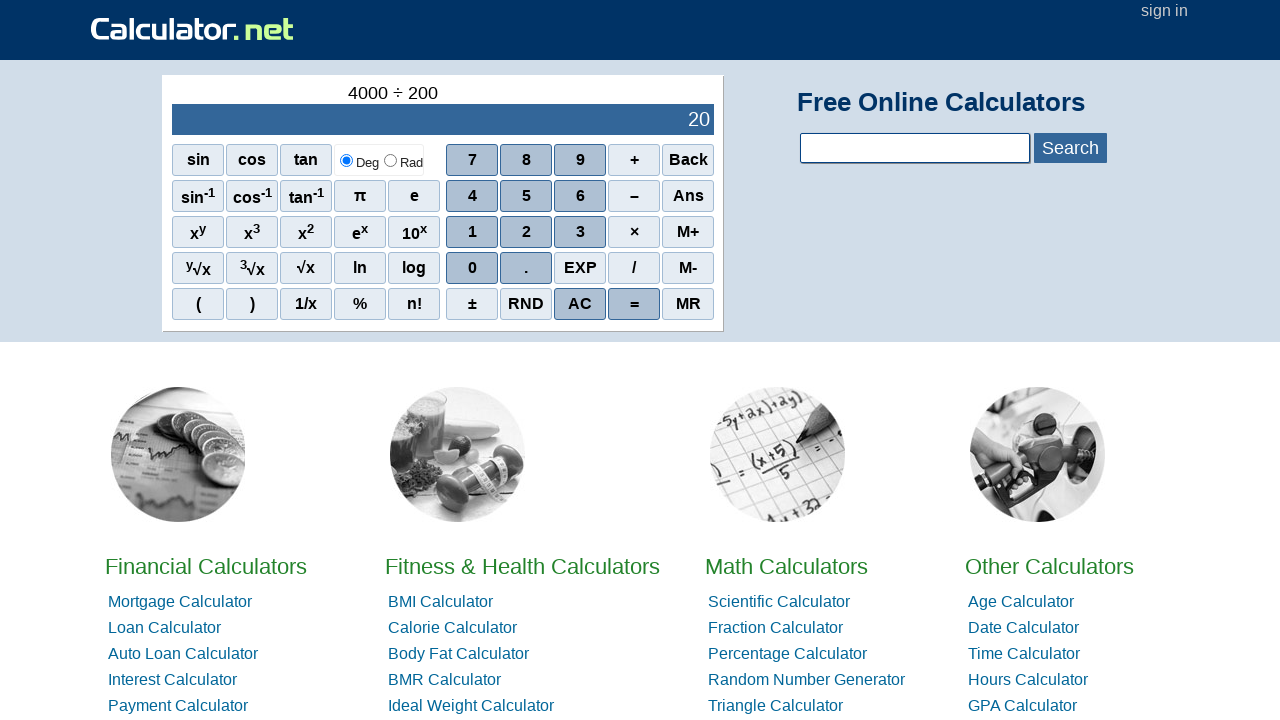

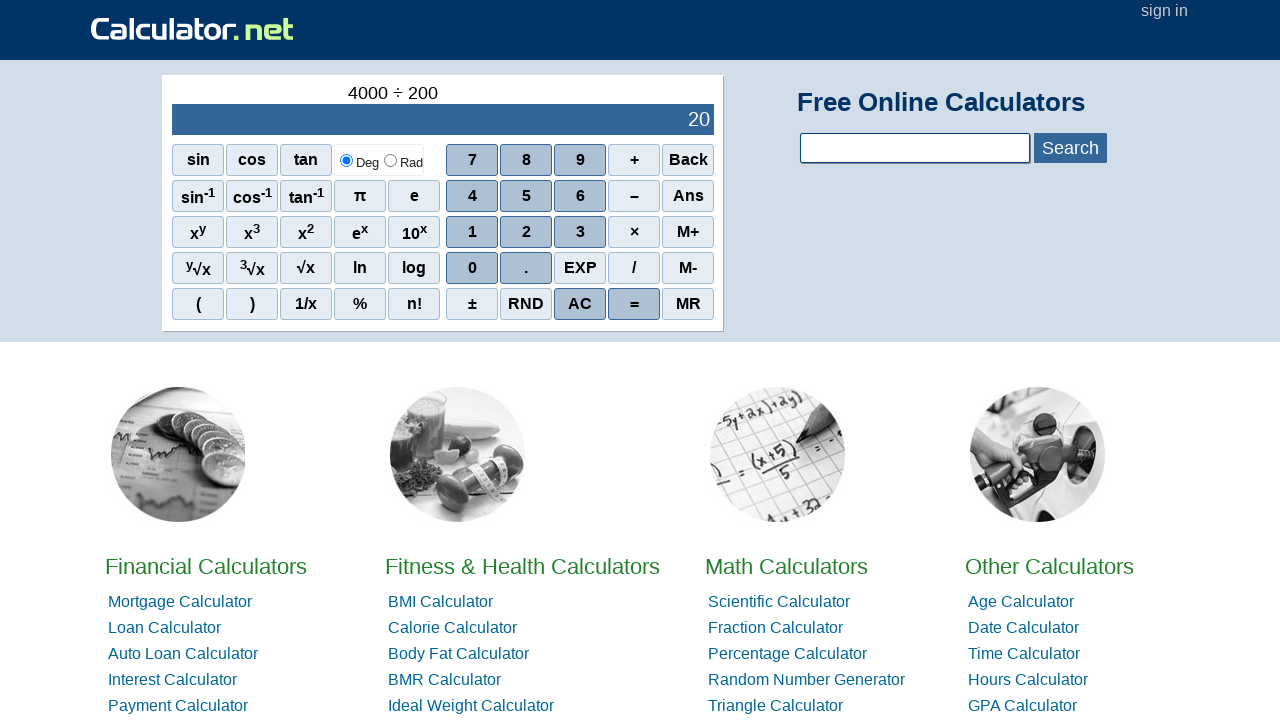